Tests dynamic table functionality by expanding table data section, inserting JSON data, refreshing the table, and verifying the data is displayed correctly

Starting URL: https://testpages.herokuapp.com/styled/tag/dynamic-table.html

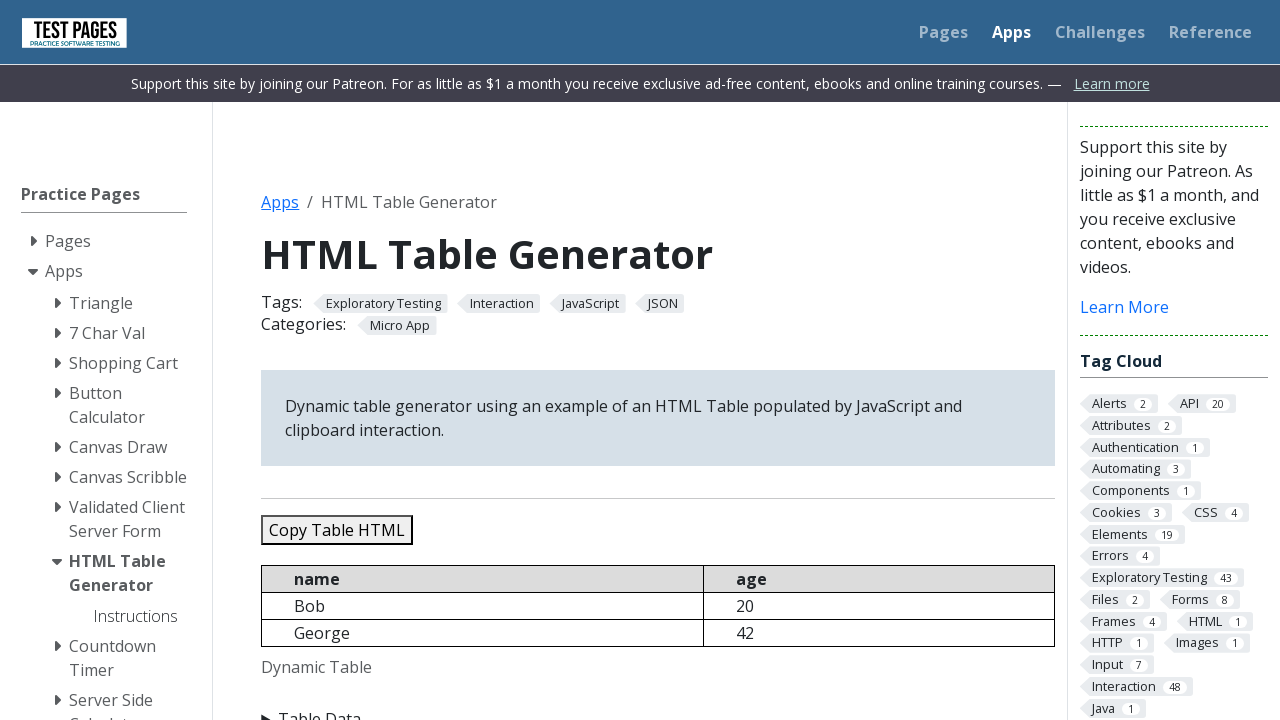

Clicked 'Table Data' summary to expand the input section at (658, 708) on xpath=//summary[text()='Table Data']
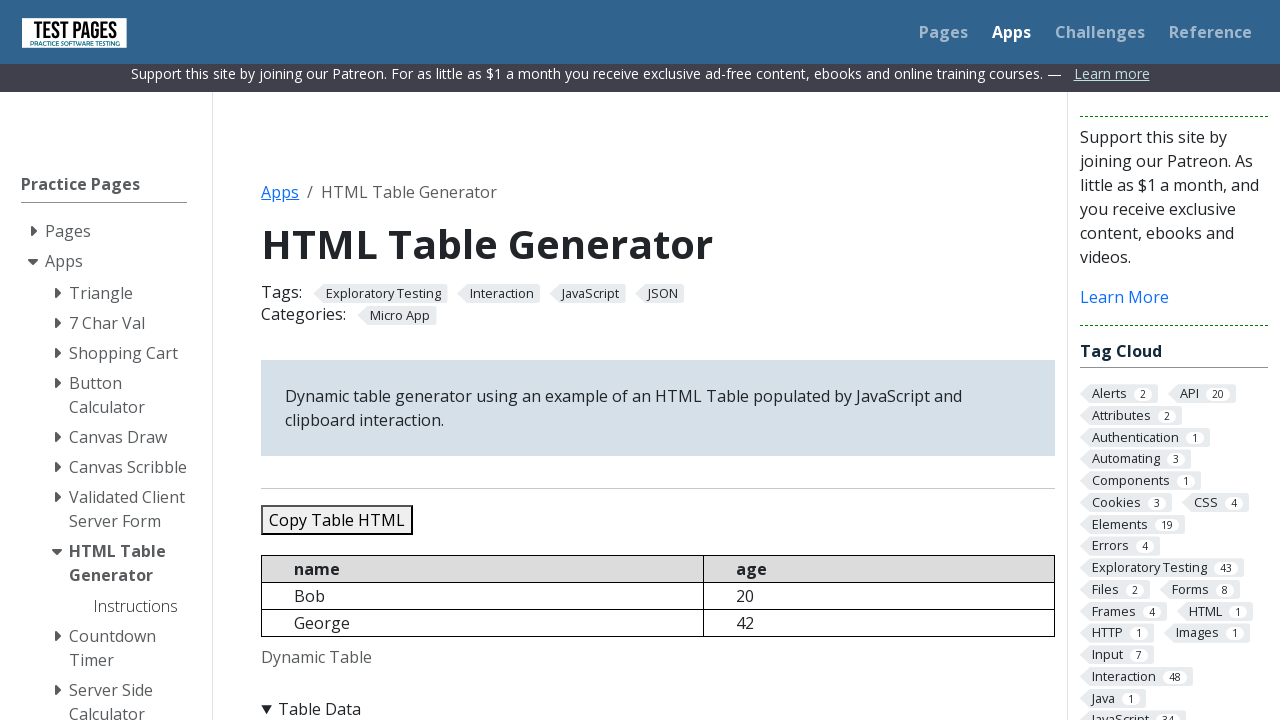

Filled the JSON data textarea with sample data (5 records) on //textarea[@id='jsondata']
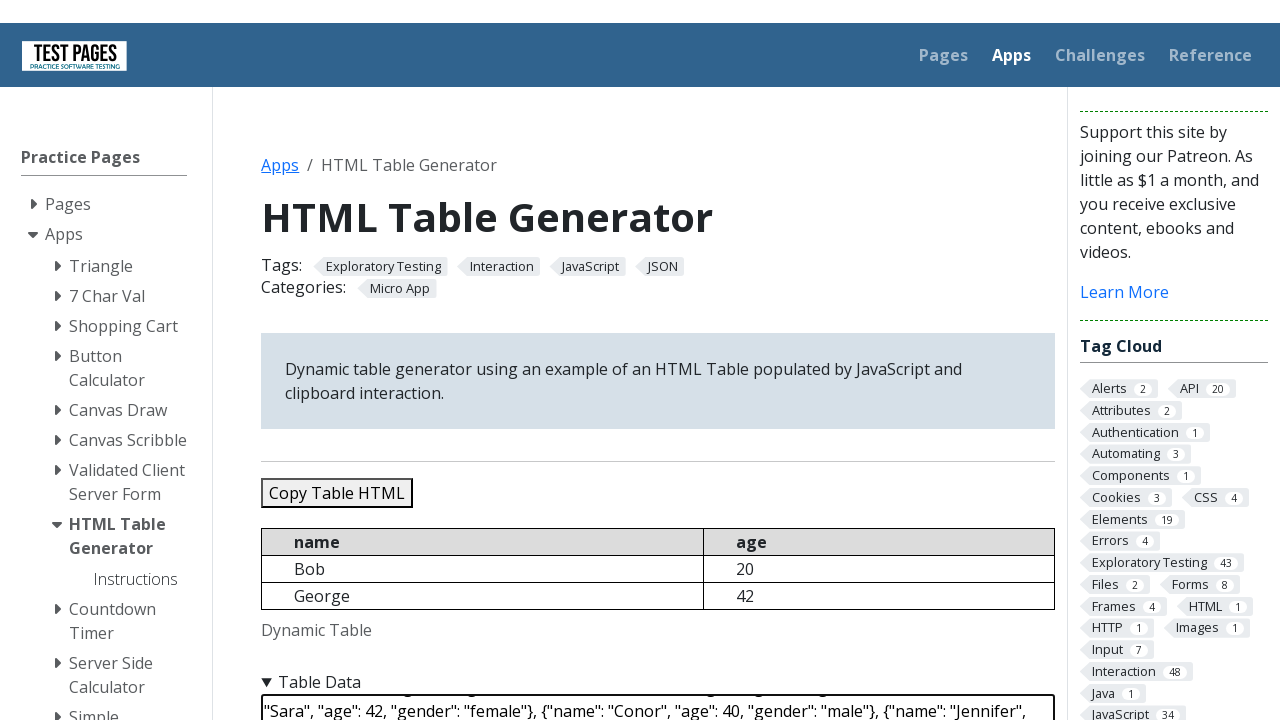

Clicked 'Refresh Table' button to update the dynamic table at (359, 360) on xpath=//button[@id='refreshtable']
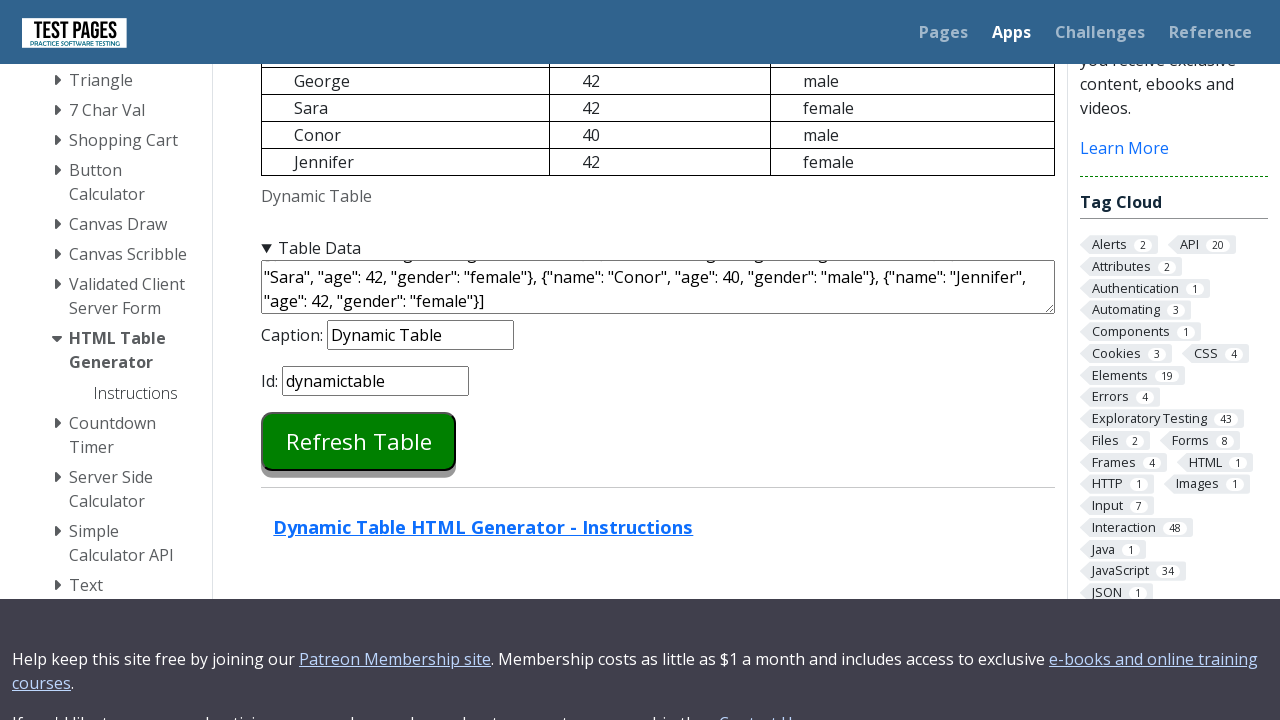

Waited 2 seconds for table refresh animation to complete
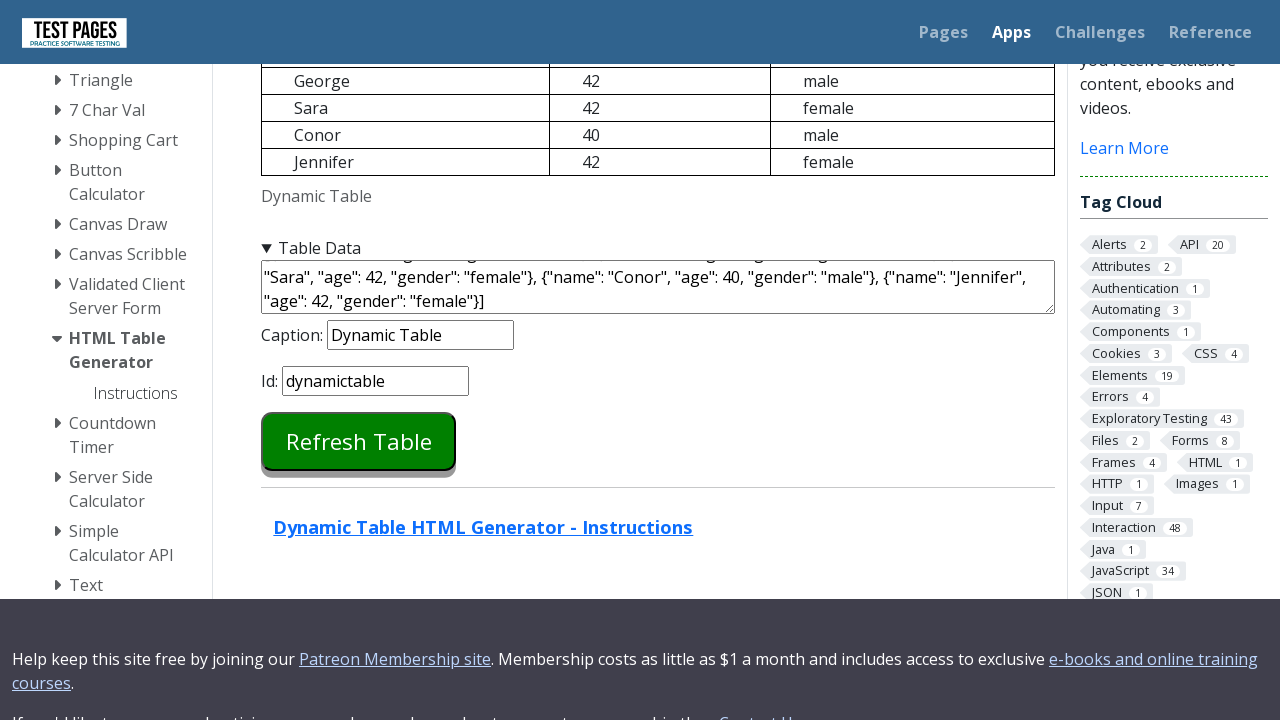

Verified dynamic table rows are present in the DOM
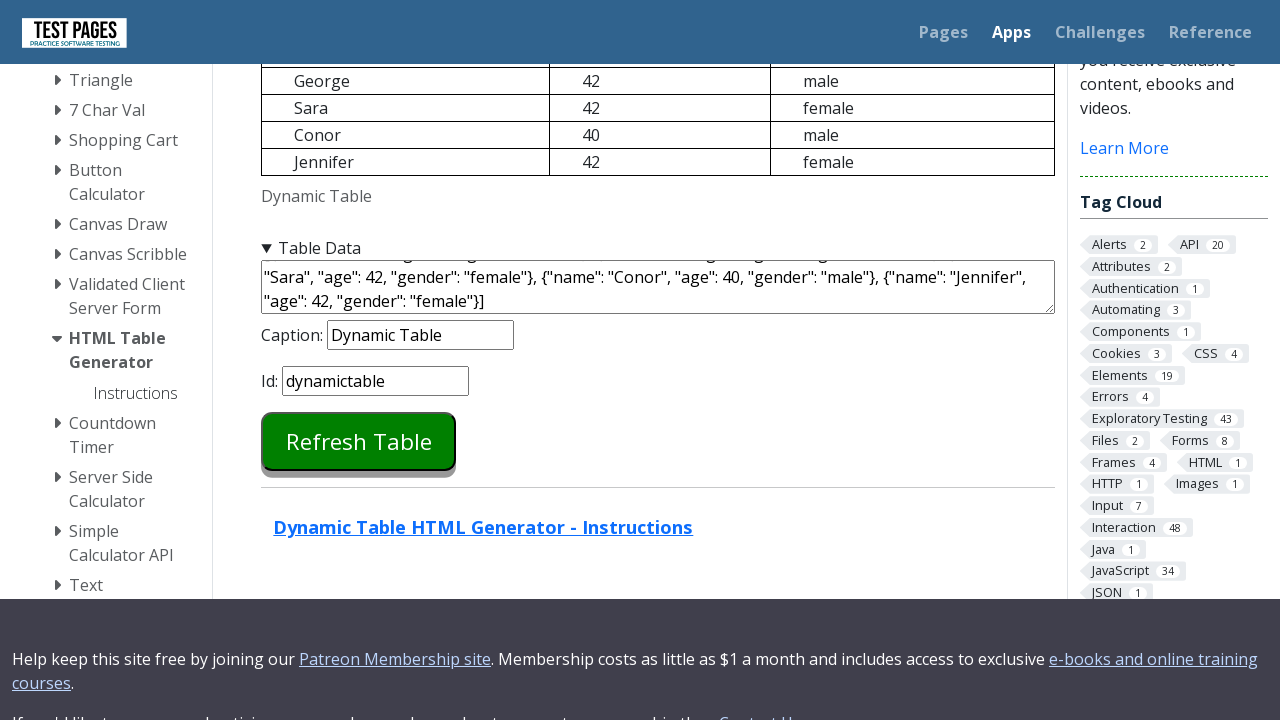

Retrieved all 6 table rows (including header)
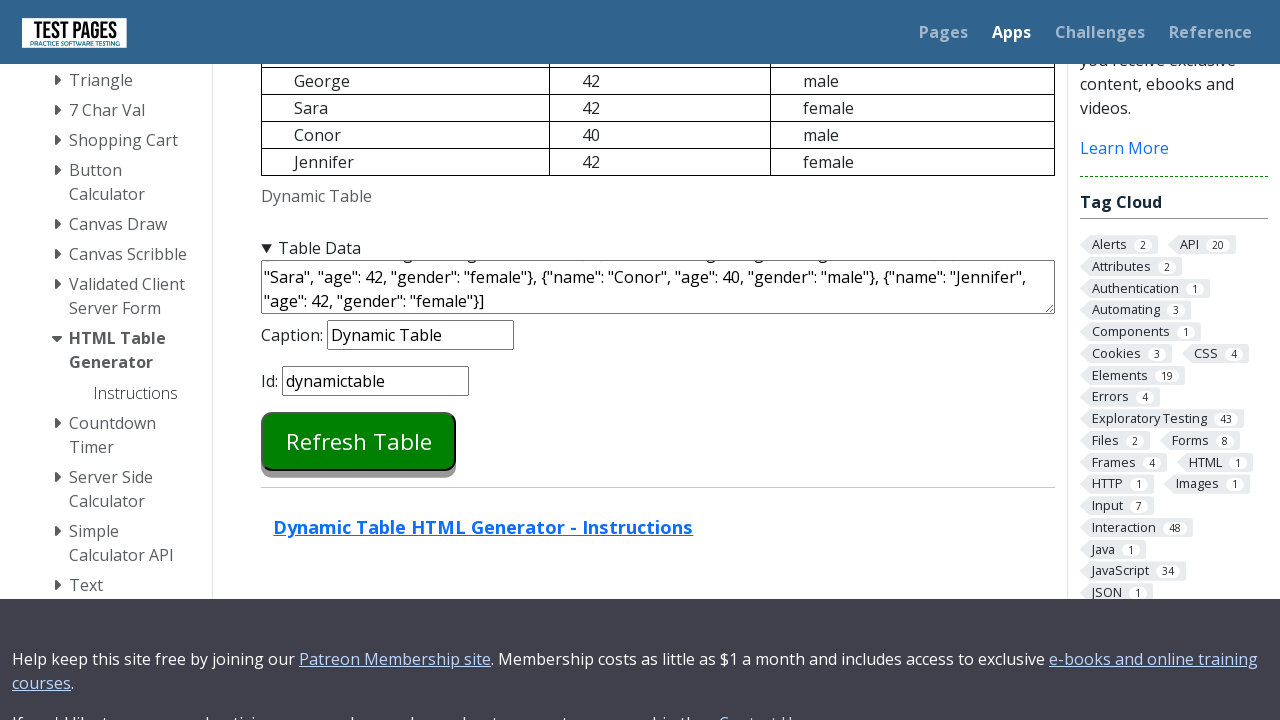

Verified row 1 name matches 'Bob'
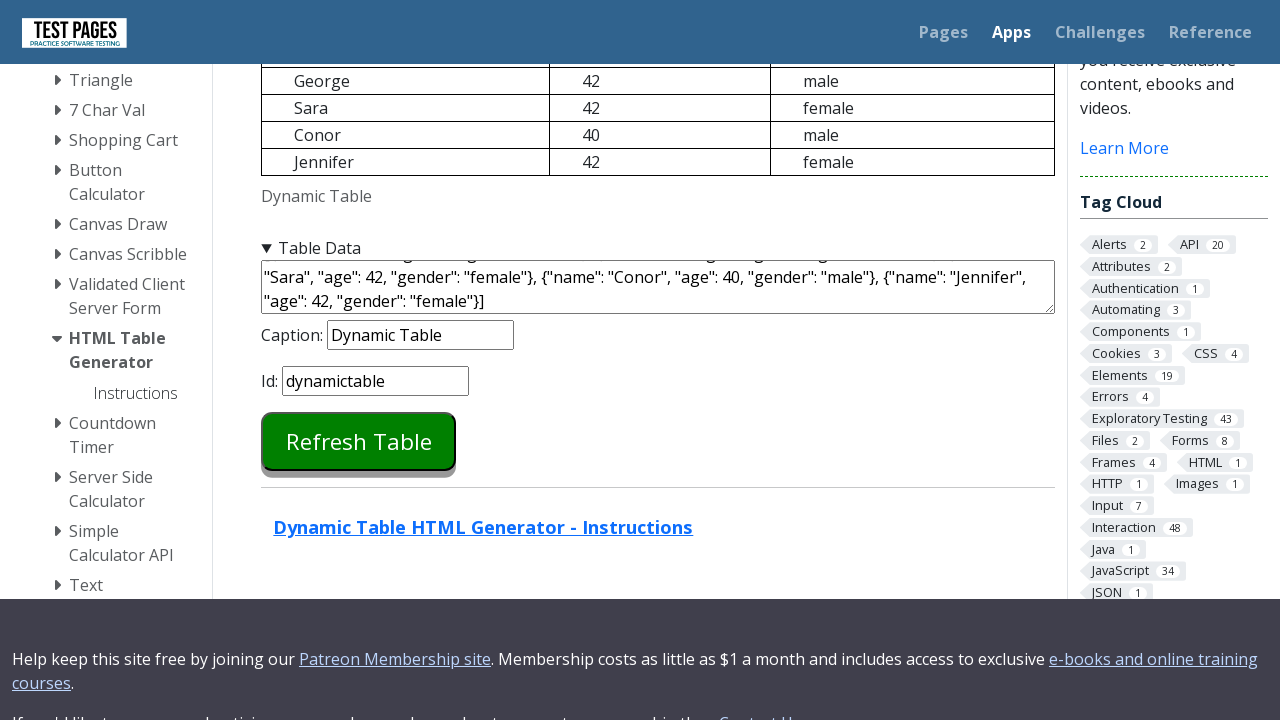

Verified row 1 age matches 20
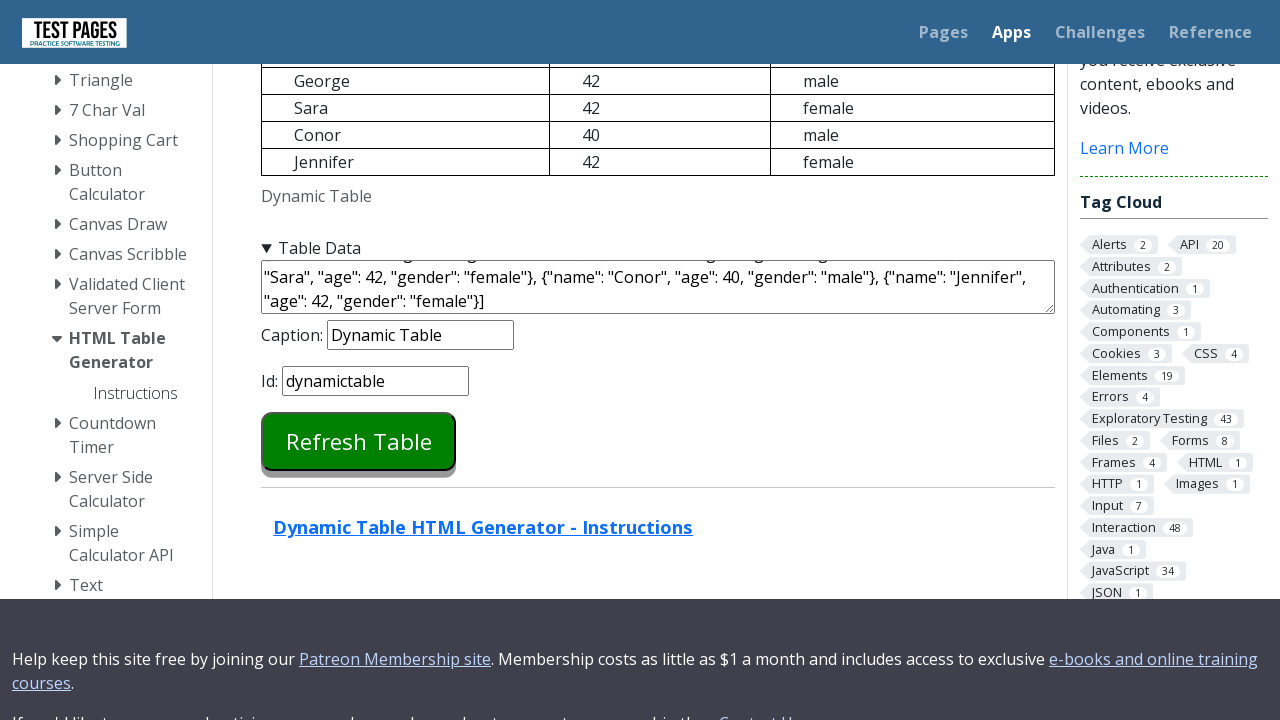

Verified row 1 gender matches 'male'
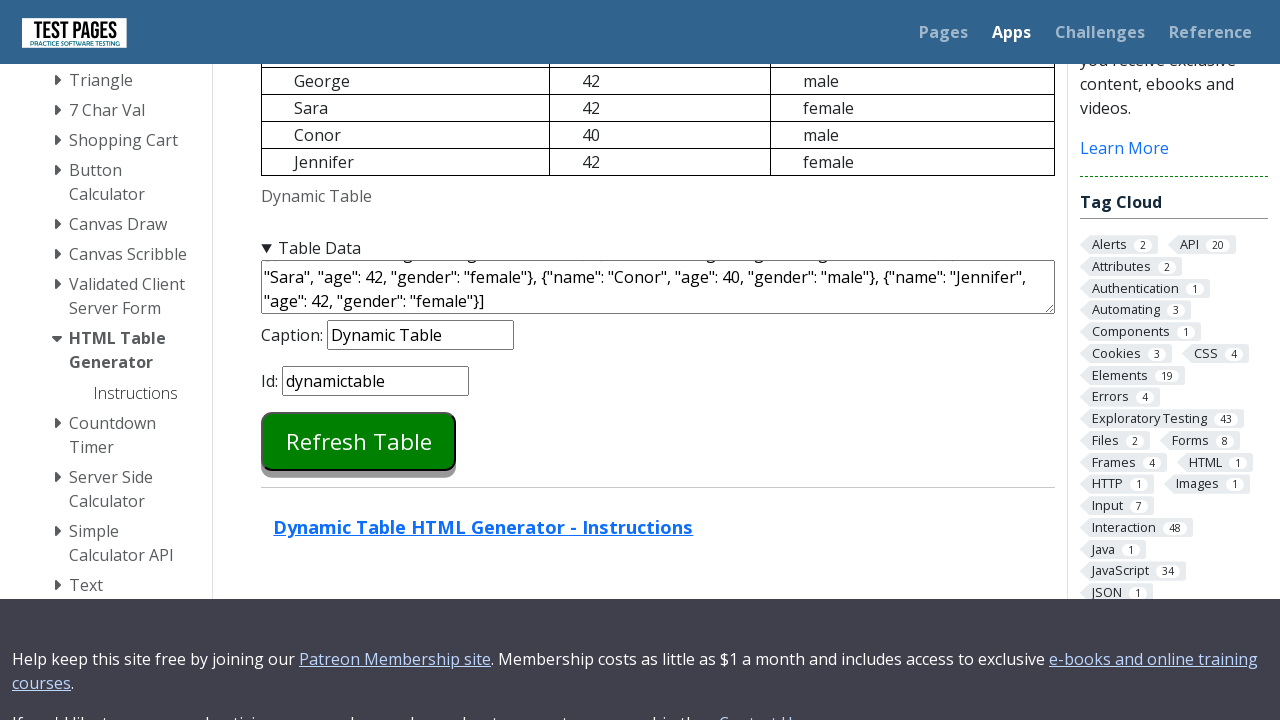

Verified row 2 name matches 'George'
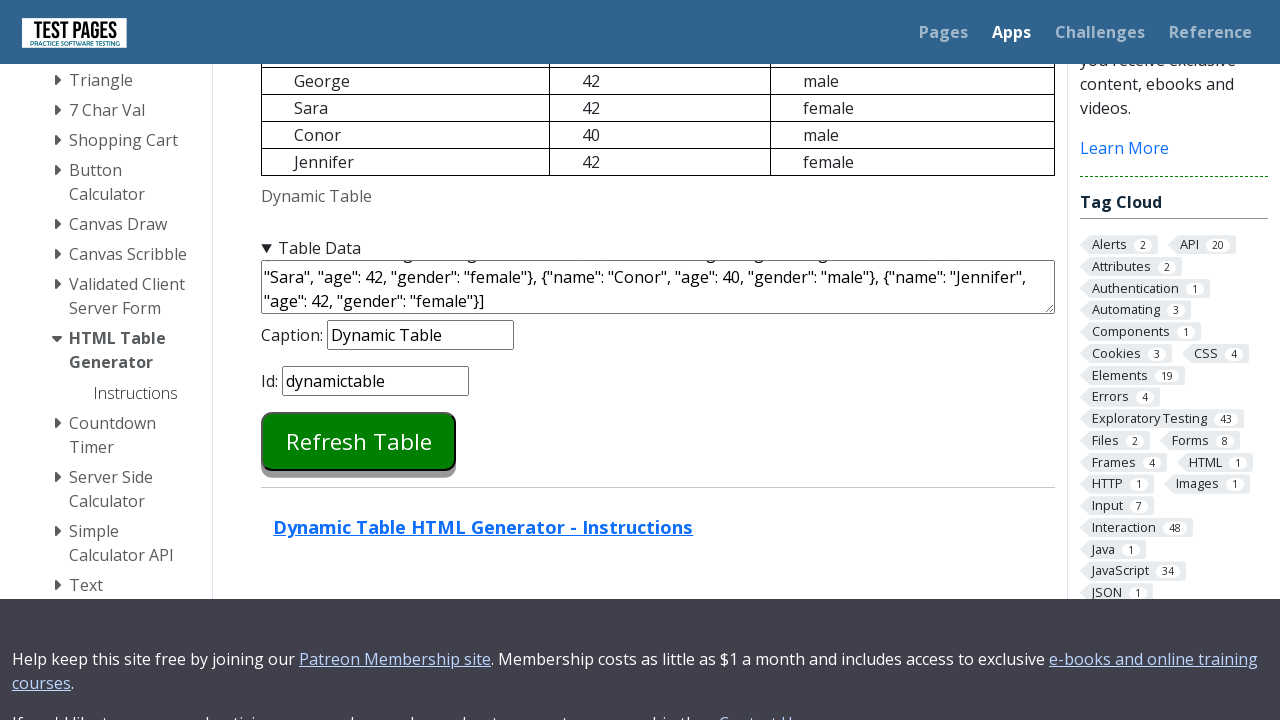

Verified row 2 age matches 42
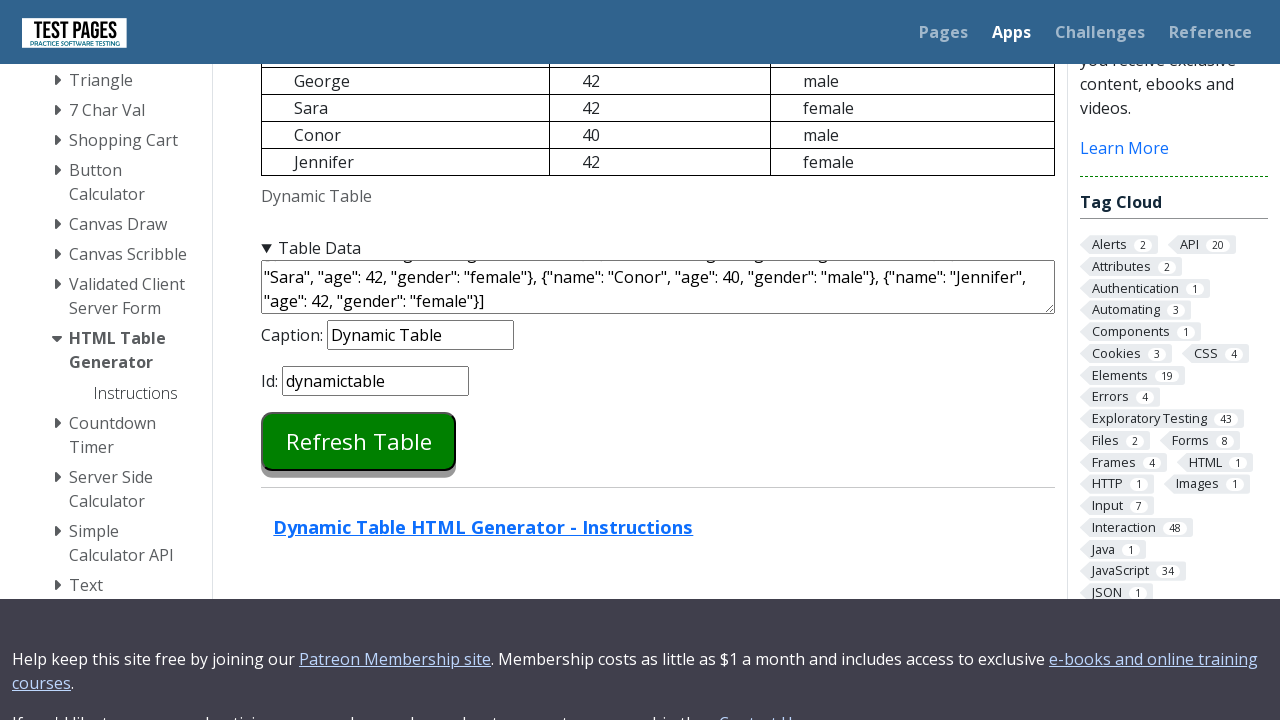

Verified row 2 gender matches 'male'
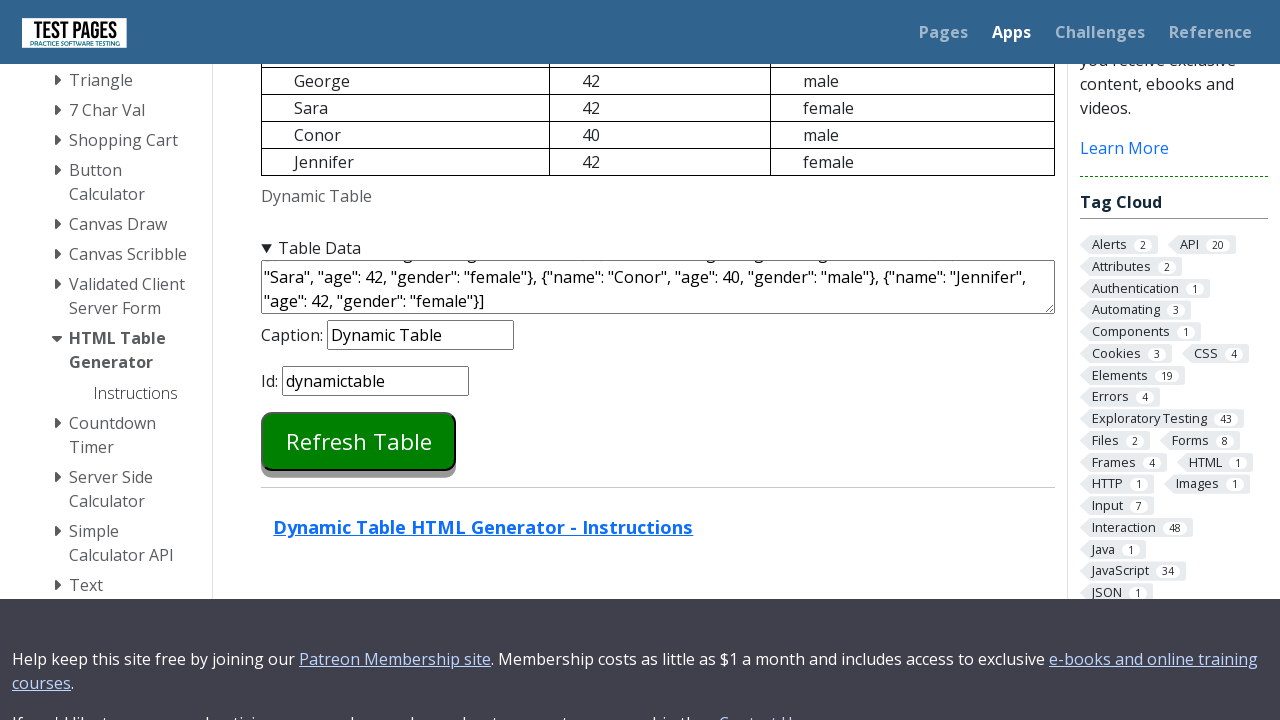

Verified row 3 name matches 'Sara'
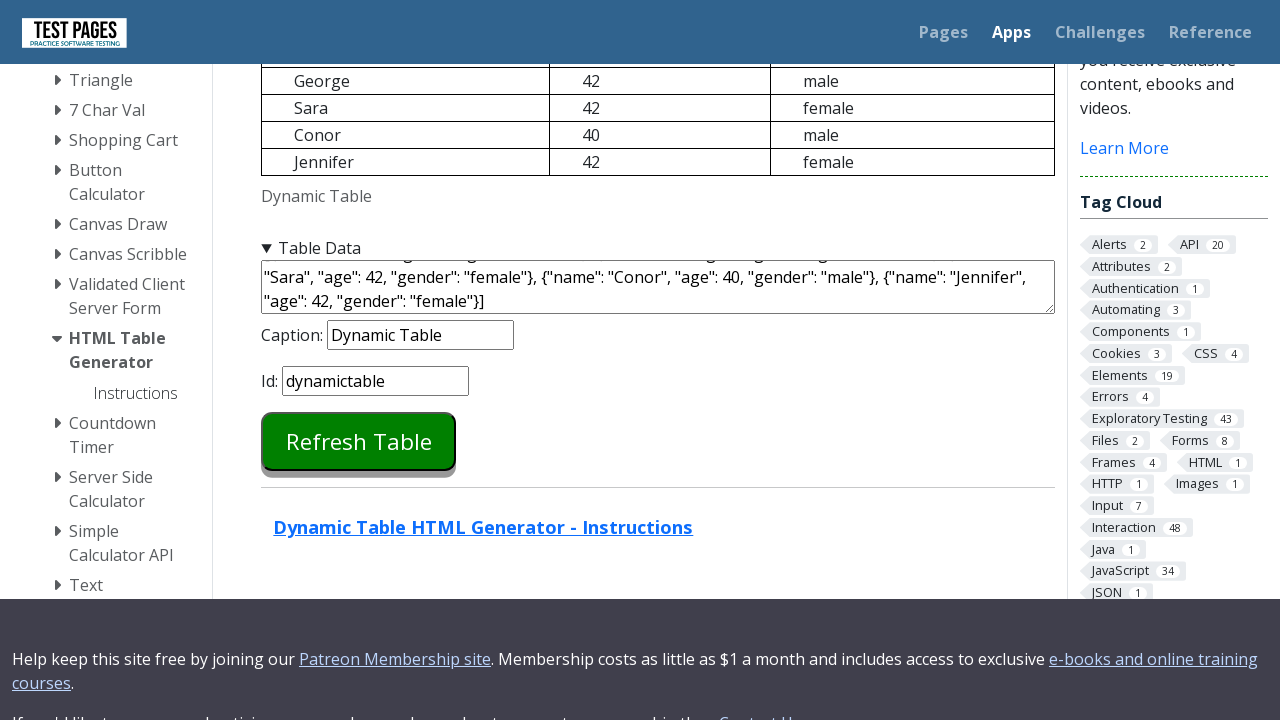

Verified row 3 age matches 42
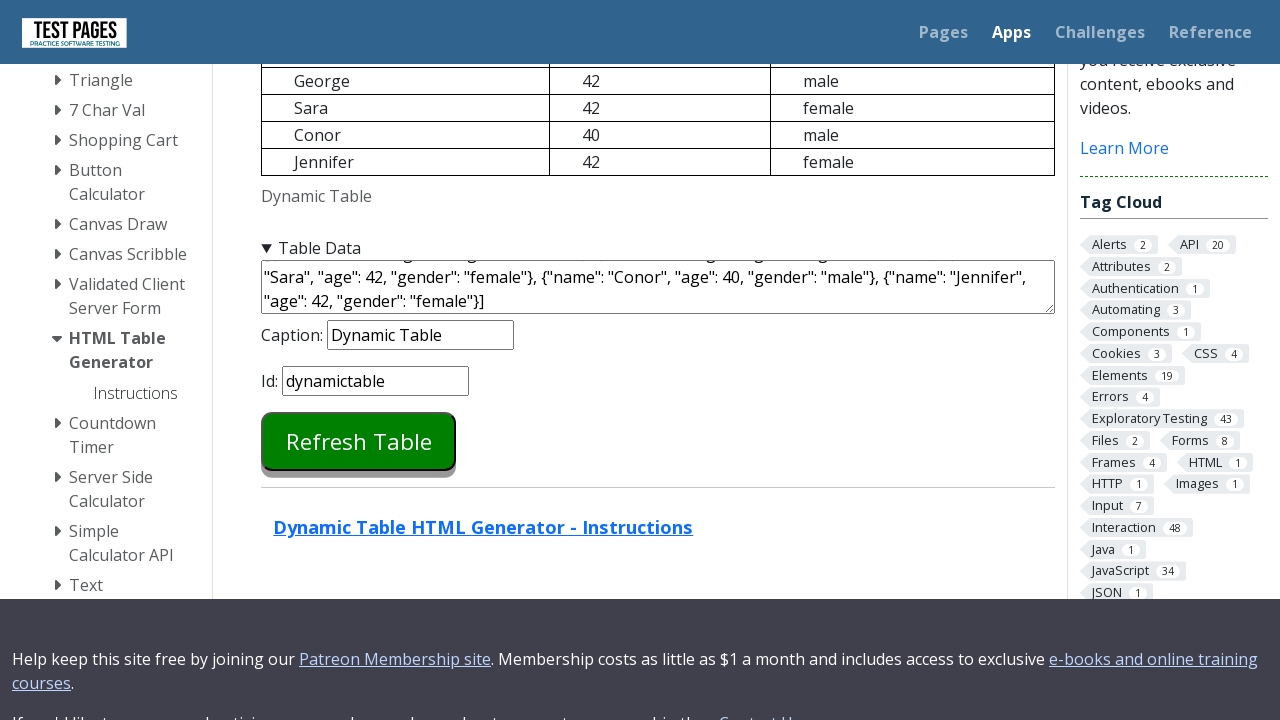

Verified row 3 gender matches 'female'
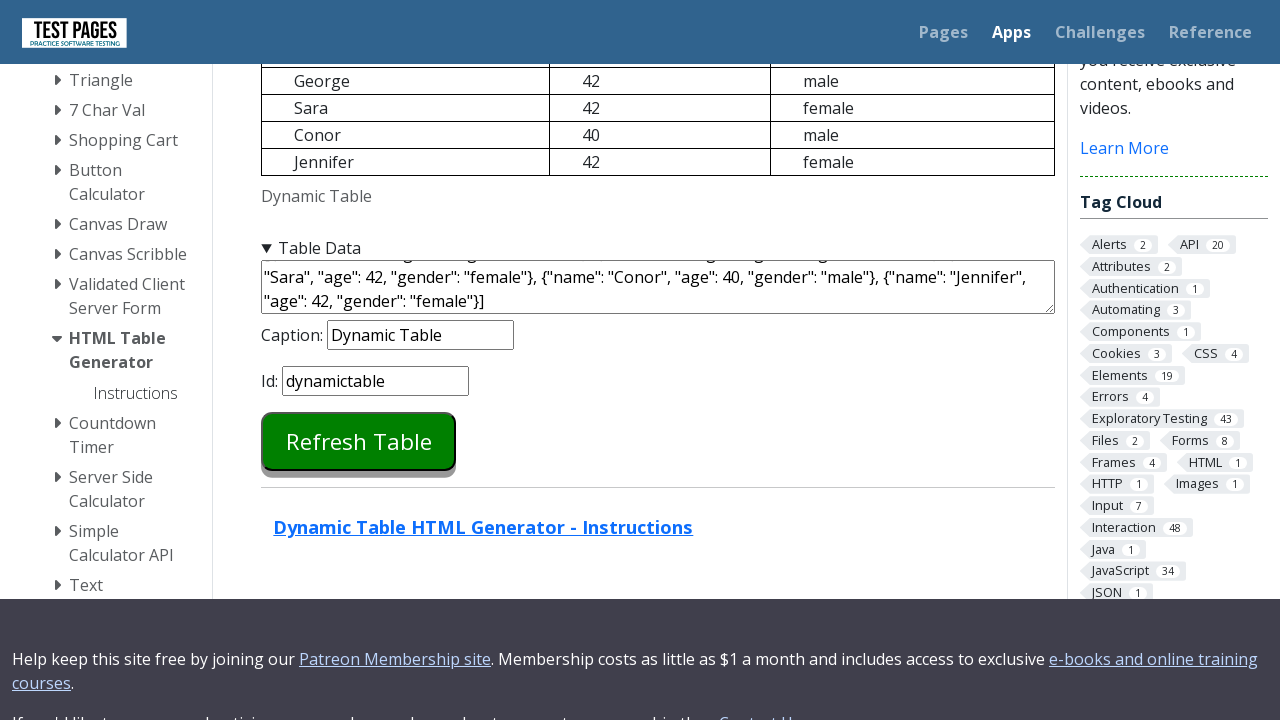

Verified row 4 name matches 'Conor'
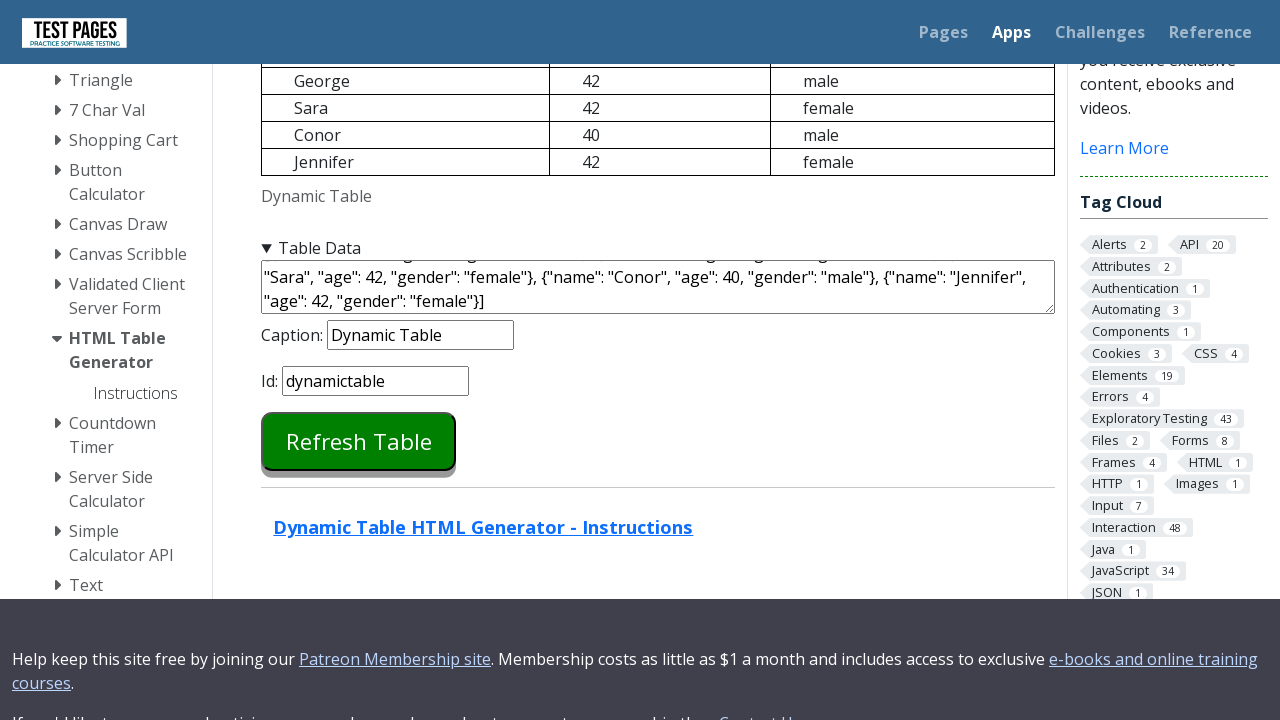

Verified row 4 age matches 40
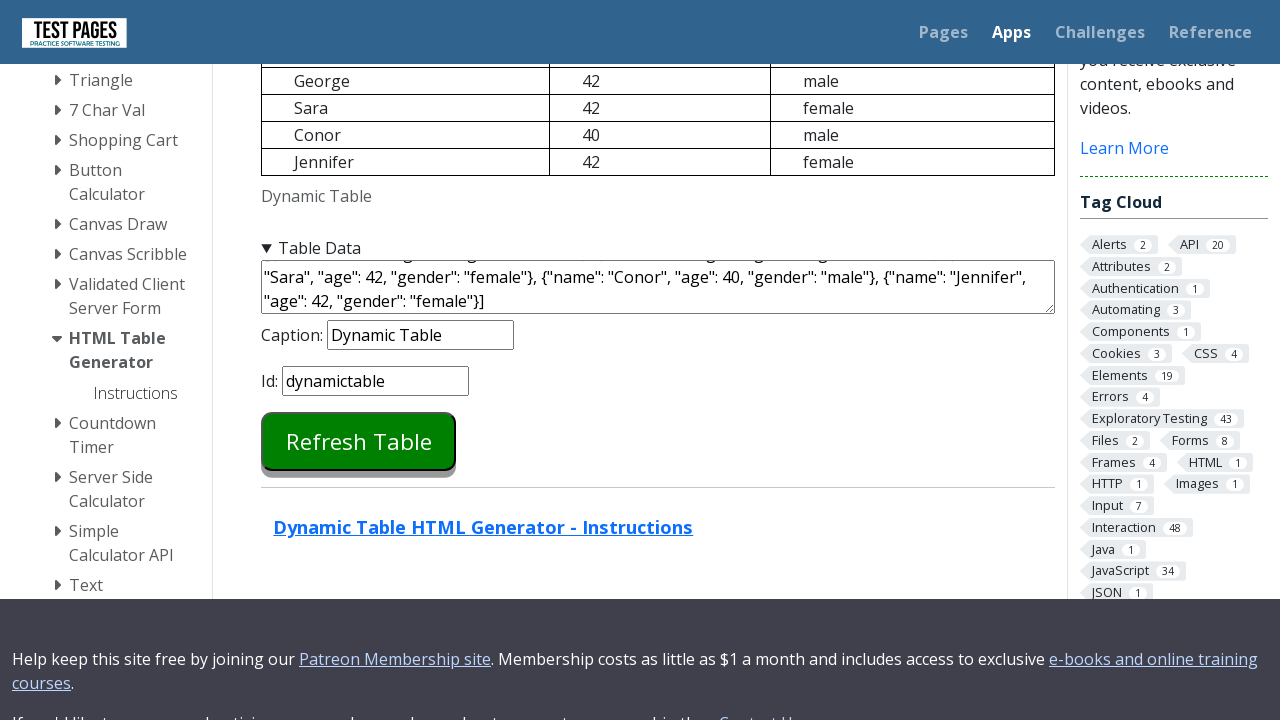

Verified row 4 gender matches 'male'
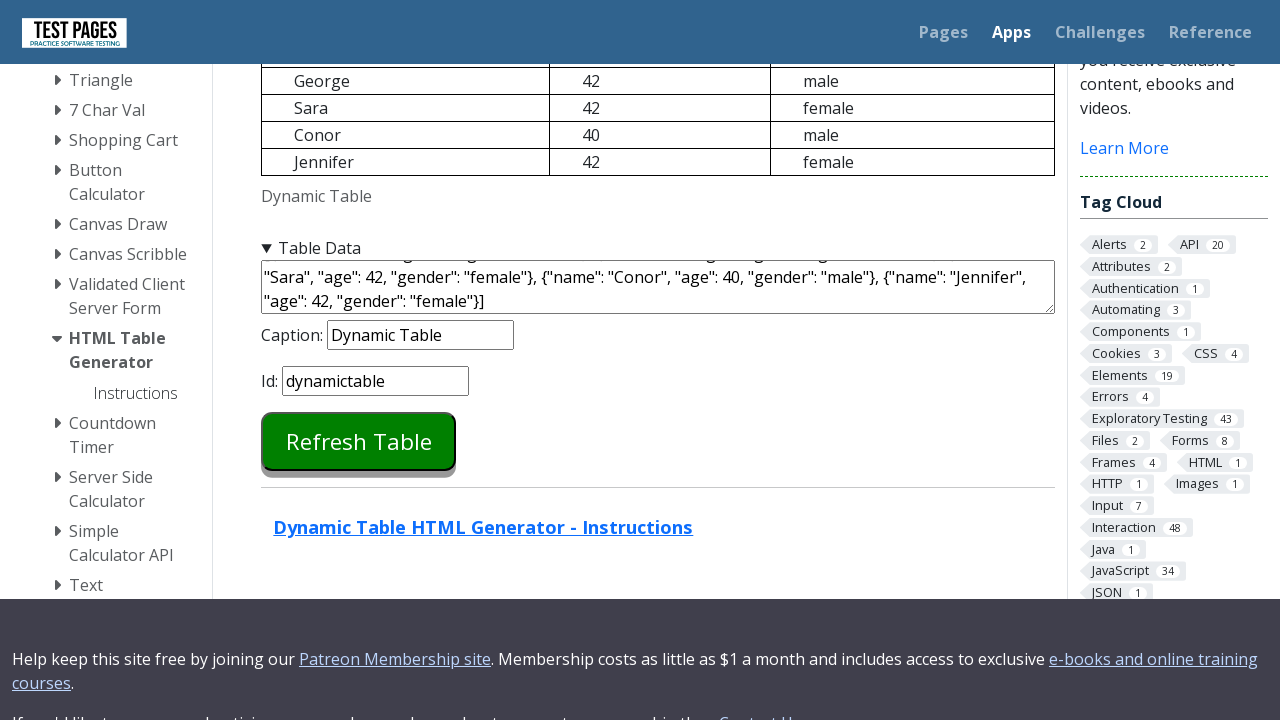

Verified row 5 name matches 'Jennifer'
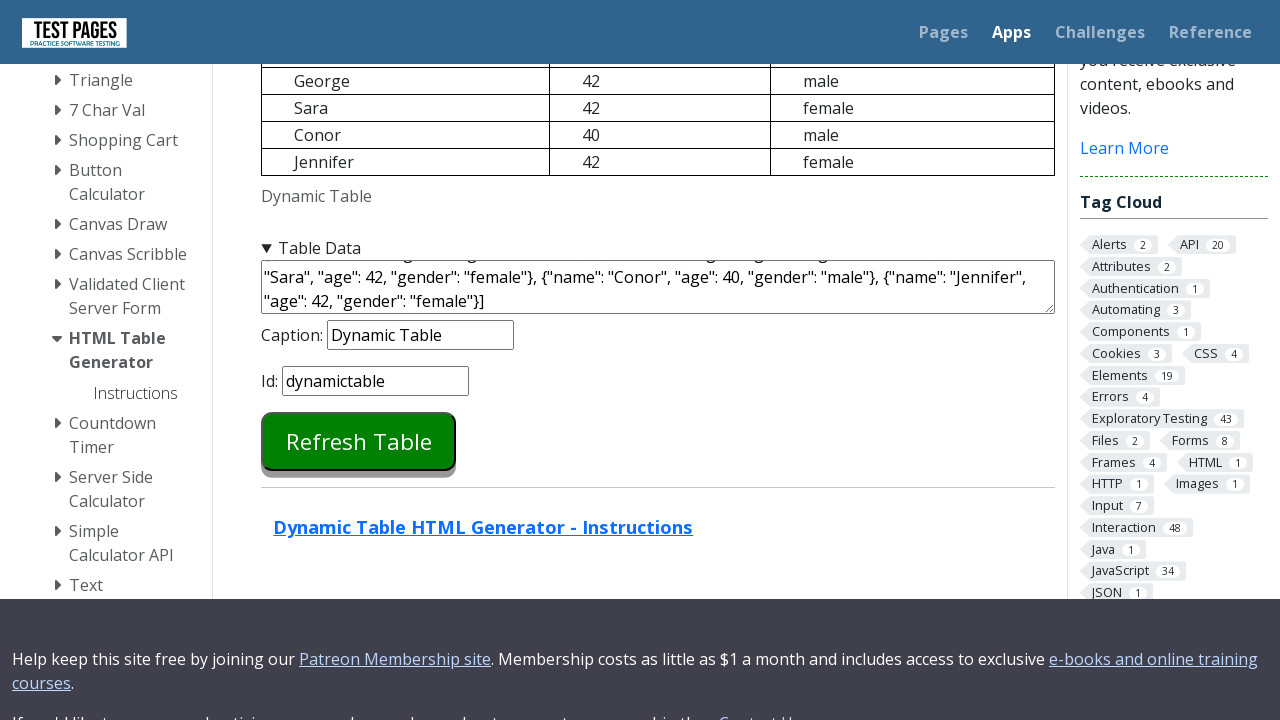

Verified row 5 age matches 42
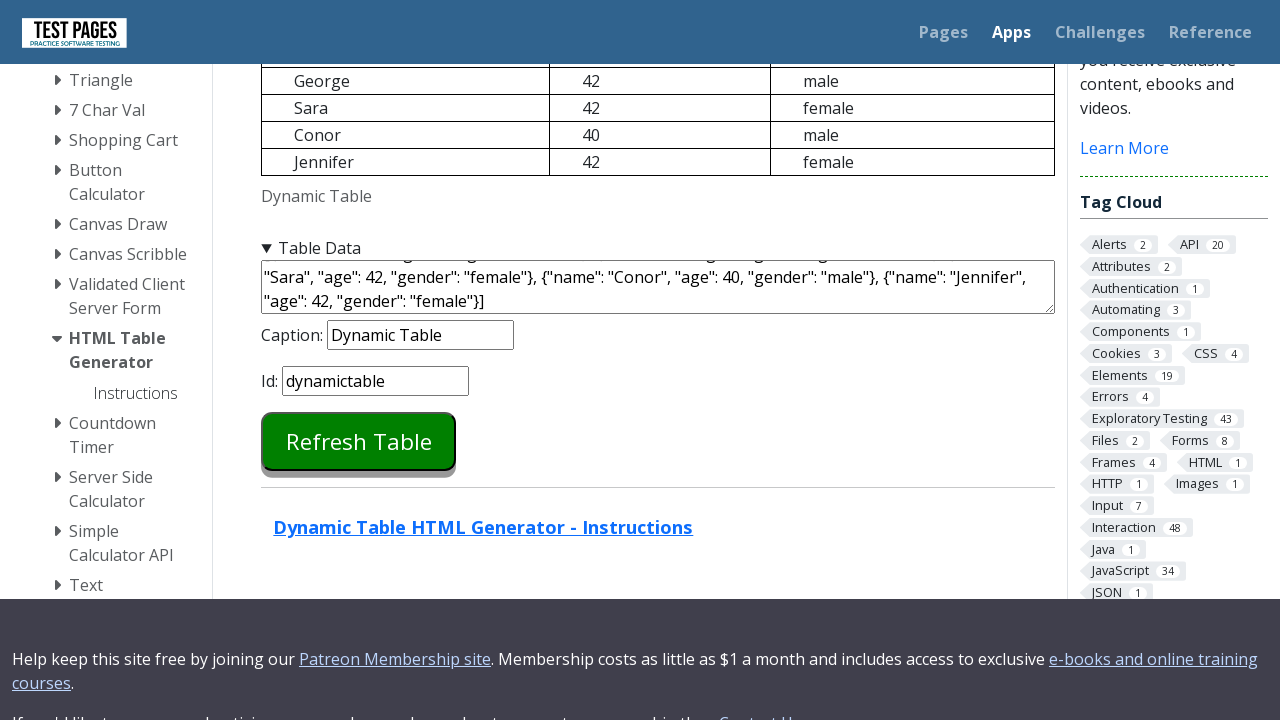

Verified row 5 gender matches 'female'
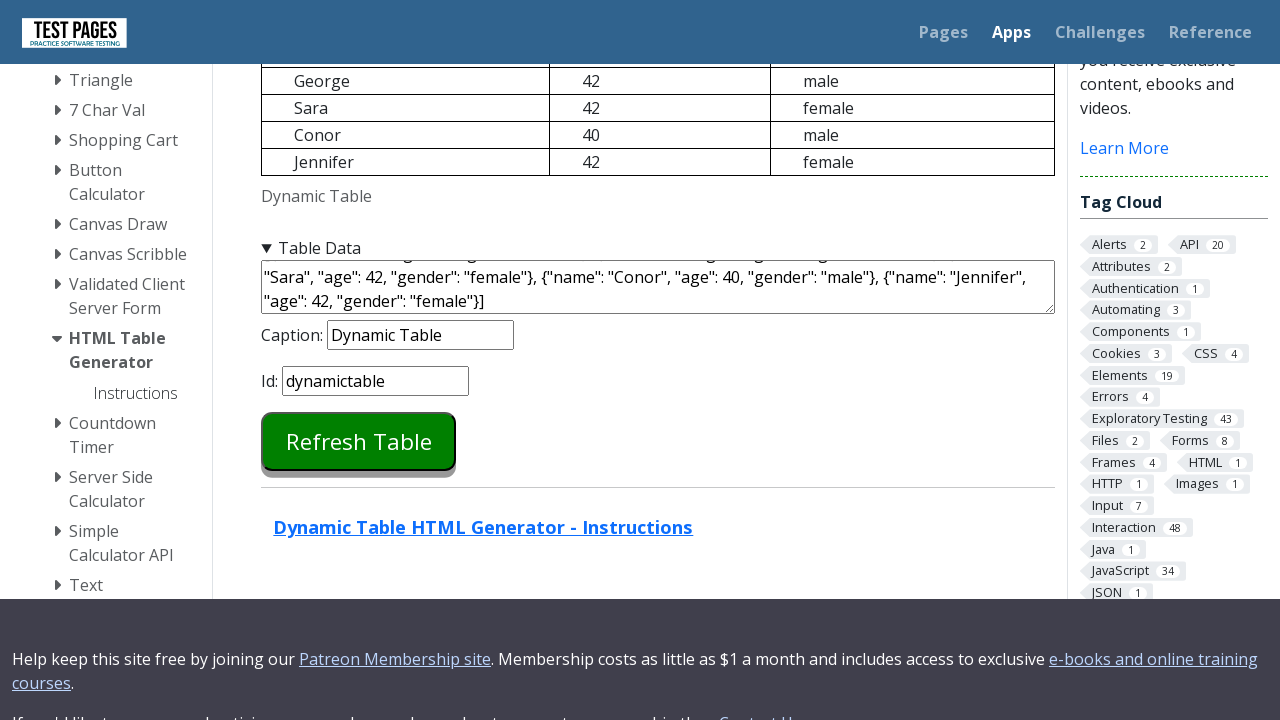

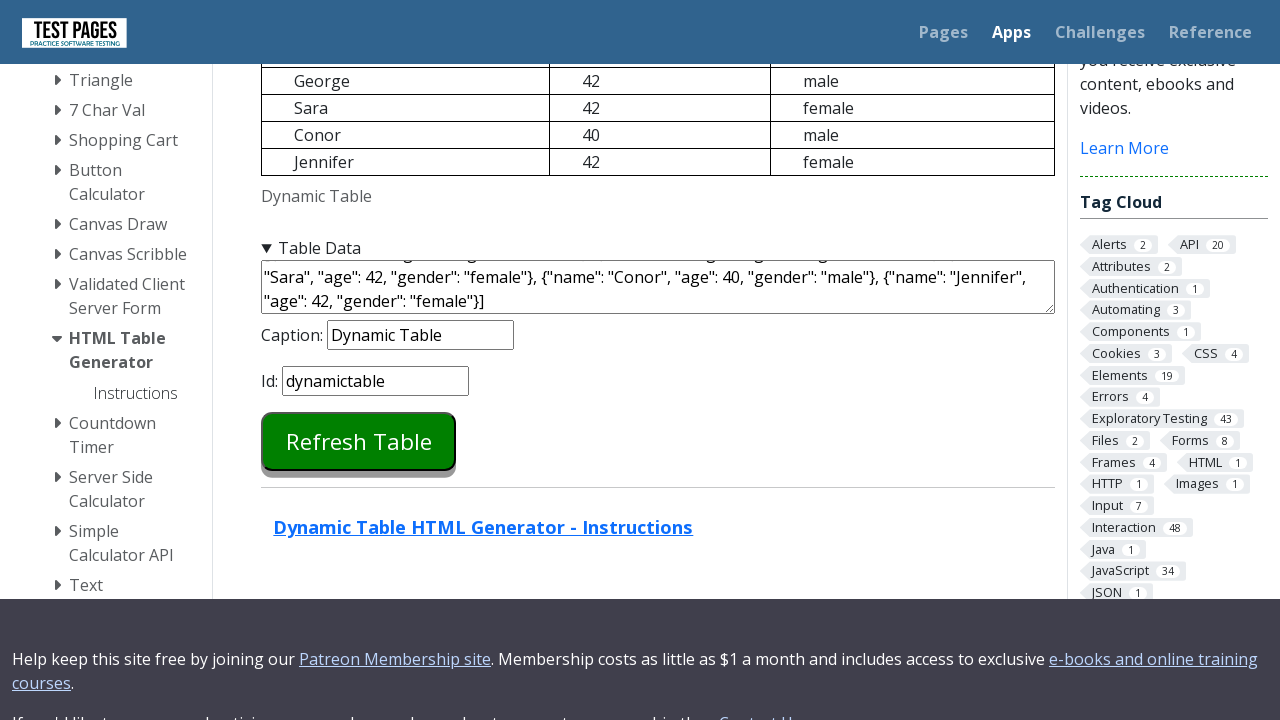